Tests dynamic controls page by clicking Remove button to remove a checkbox, verifying "It's gone!" message appears, then clicking Add button and verifying "It's back!" message appears

Starting URL: https://the-internet.herokuapp.com/dynamic_controls

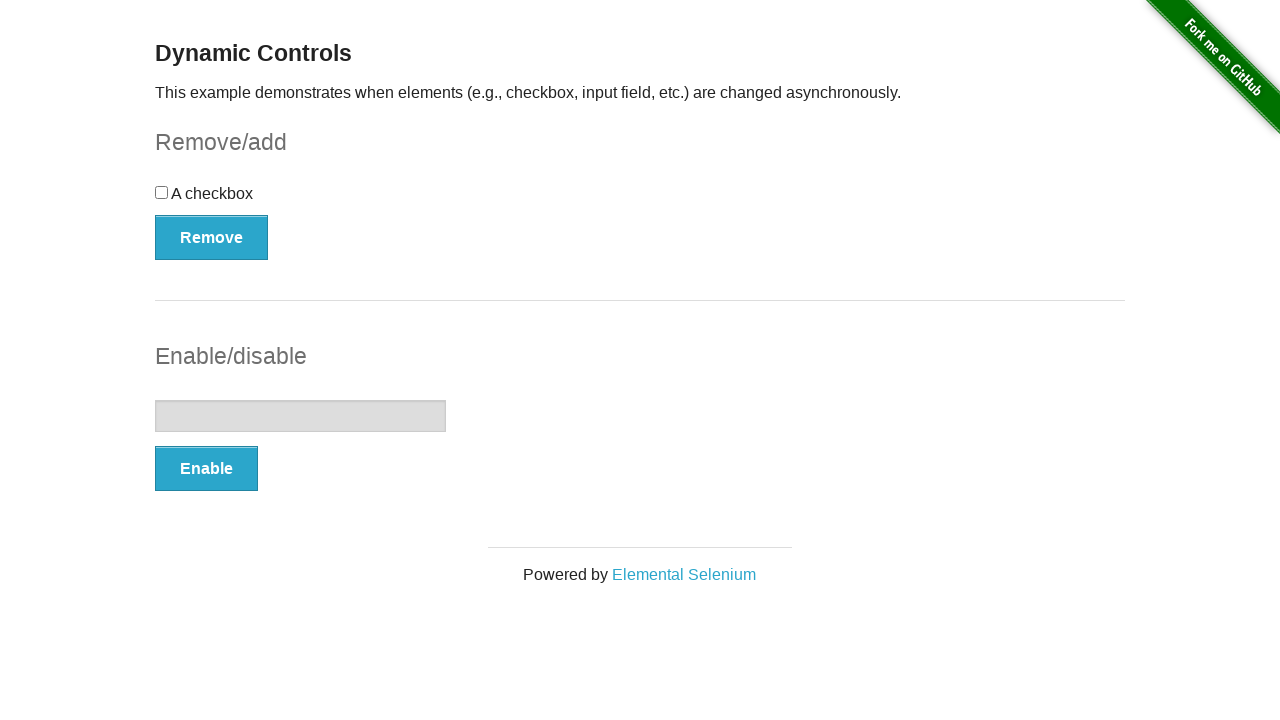

Clicked Remove button to remove checkbox at (212, 237) on xpath=//*[.='Remove']
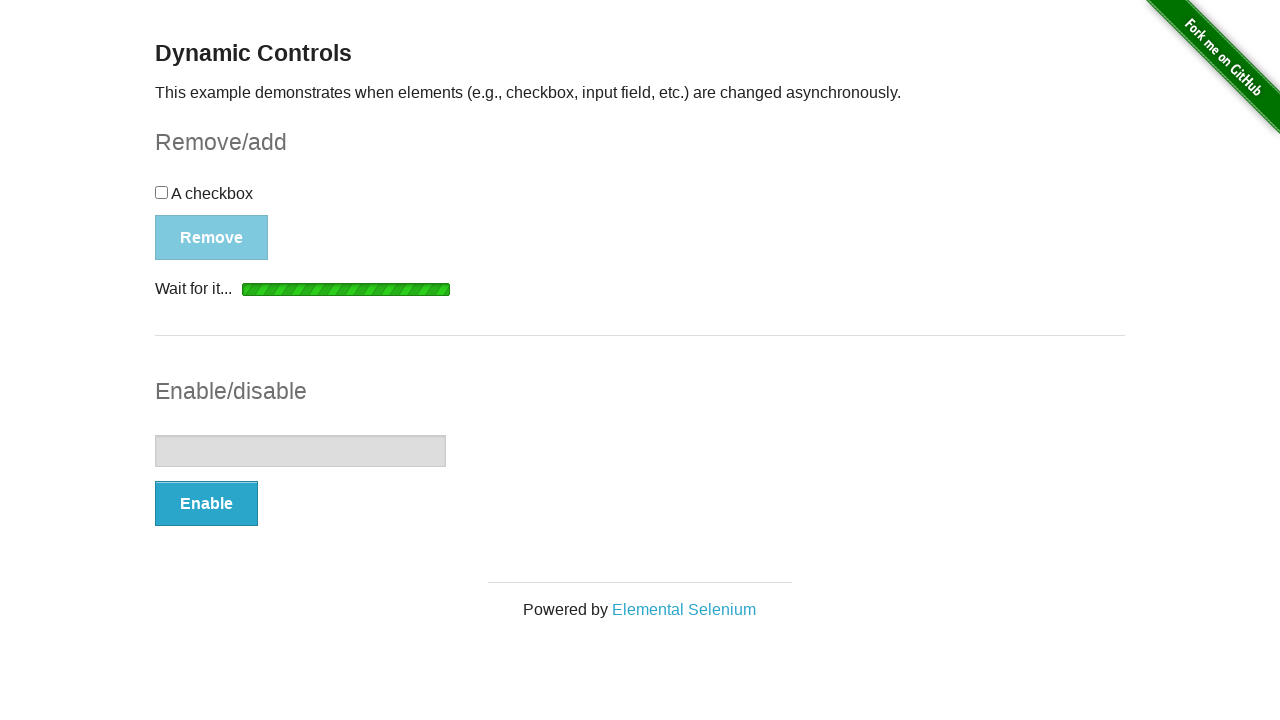

Waited for 'It's gone!' message to become visible
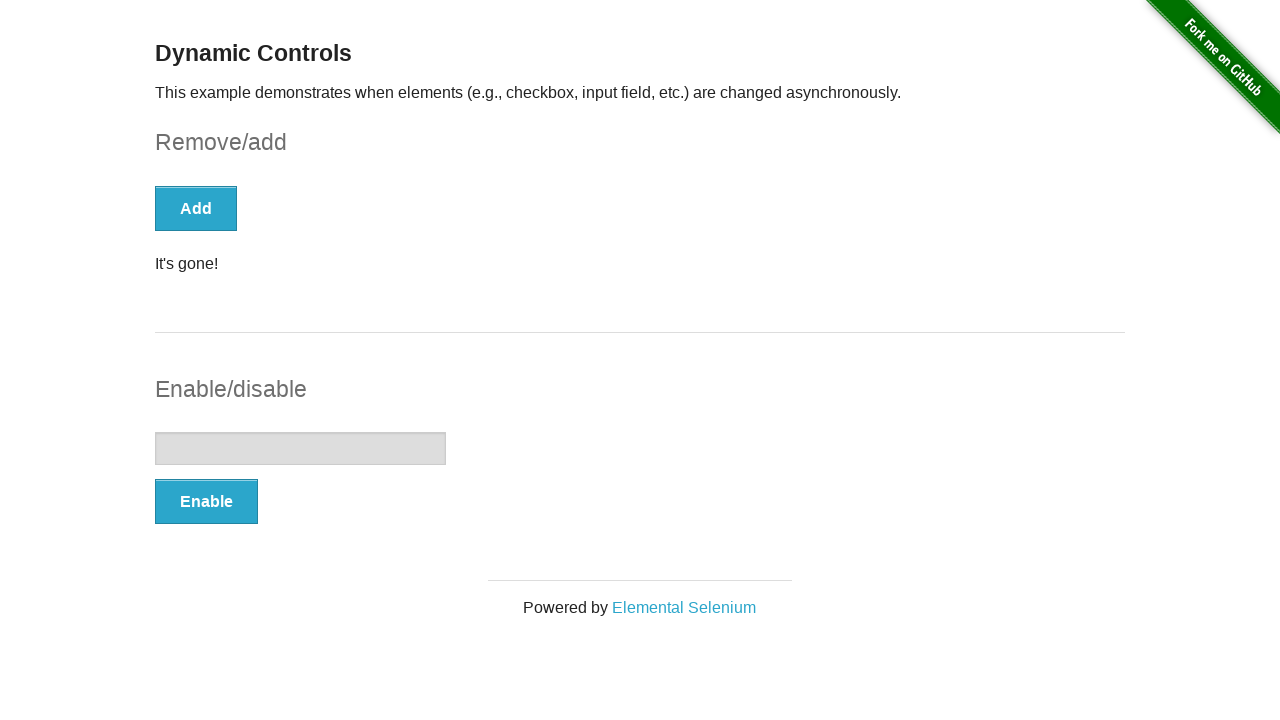

Verified 'It's gone!' message is displayed
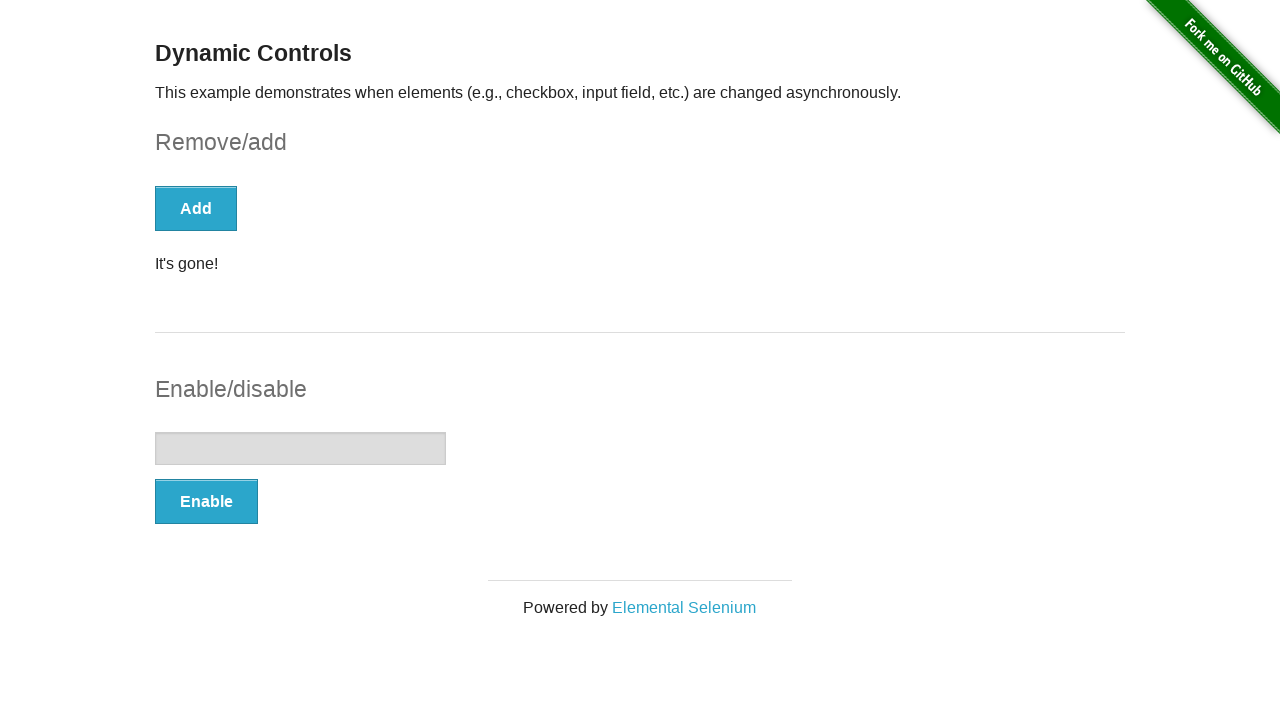

Clicked Add button to restore checkbox at (196, 208) on xpath=//*[.='Add']
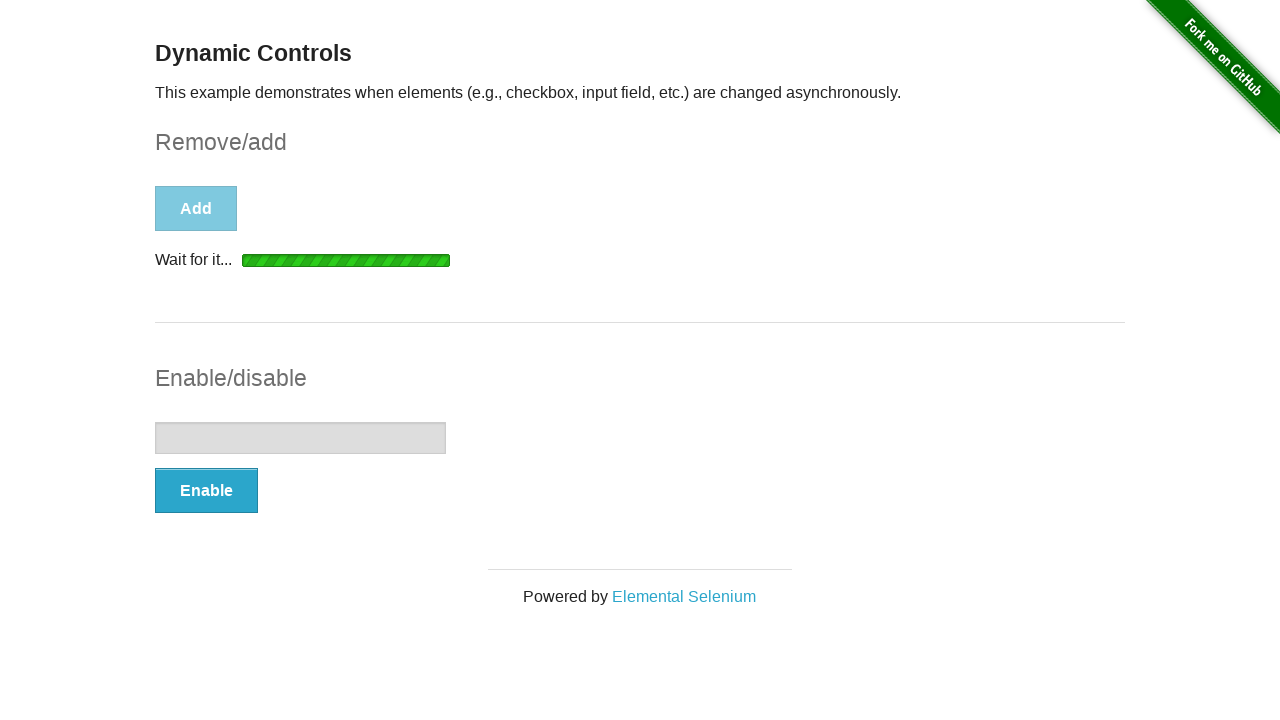

Waited for 'It's back!' message to become visible
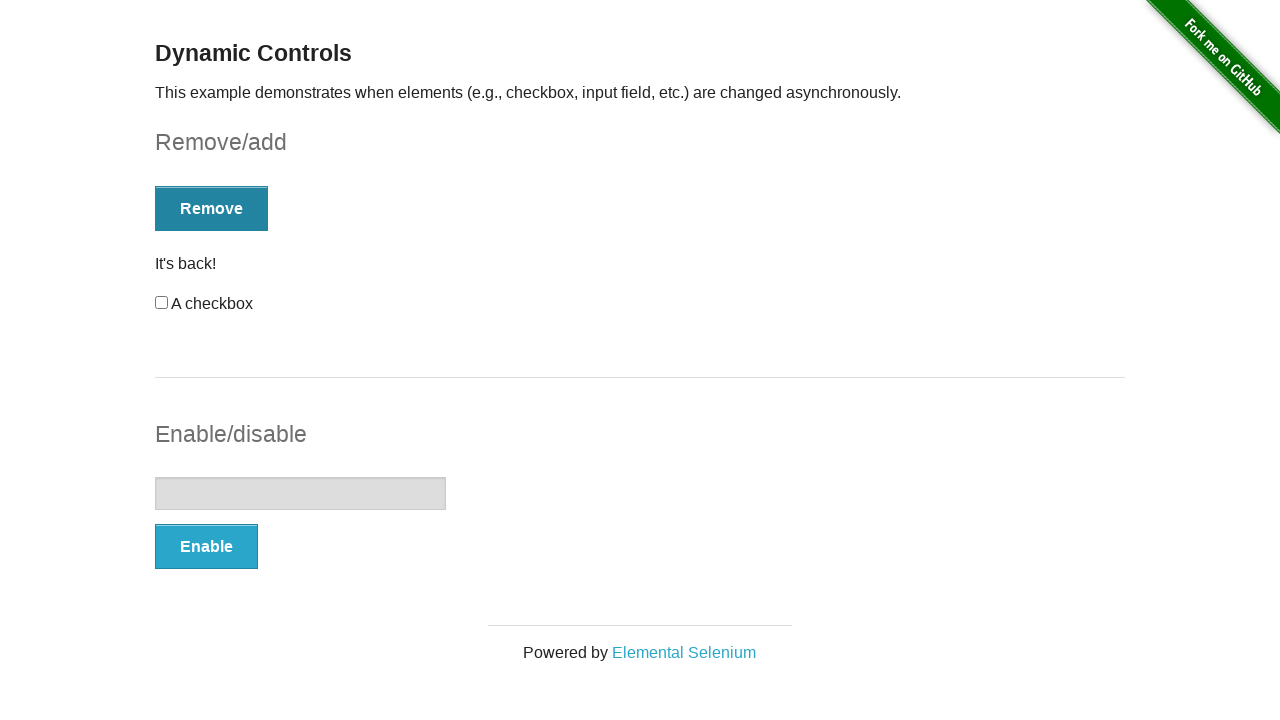

Verified 'It's back!' message is displayed
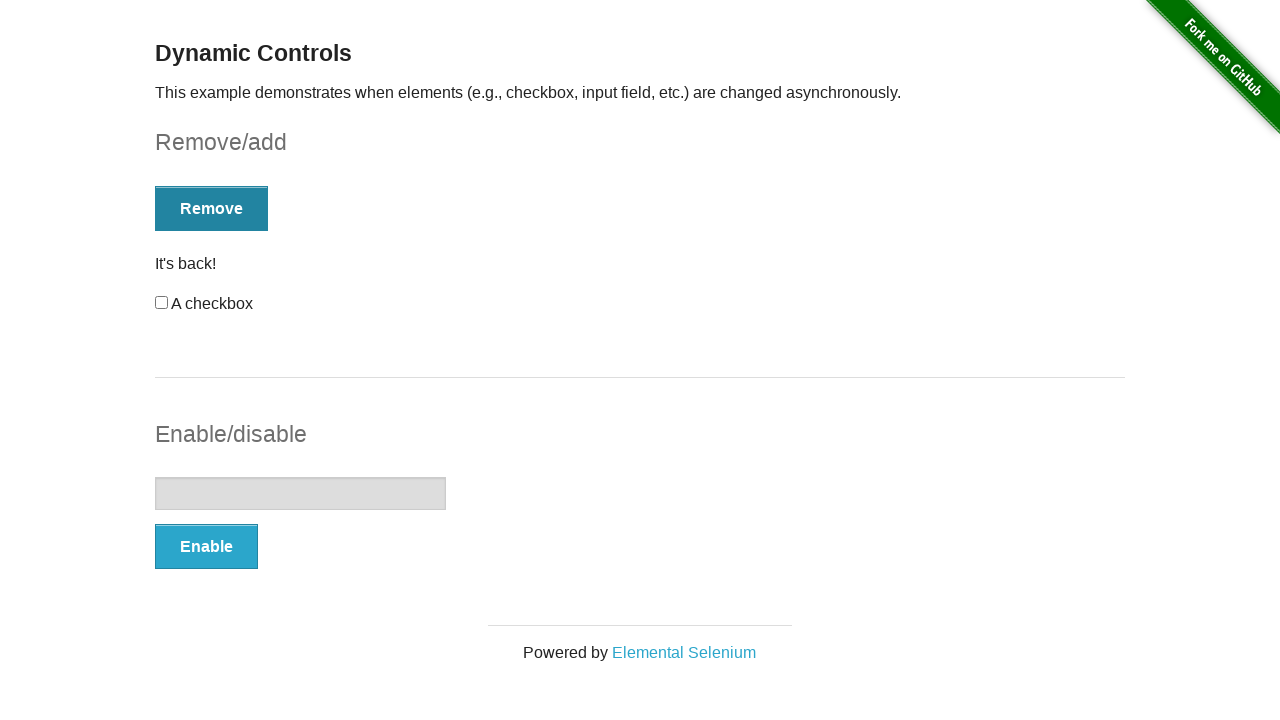

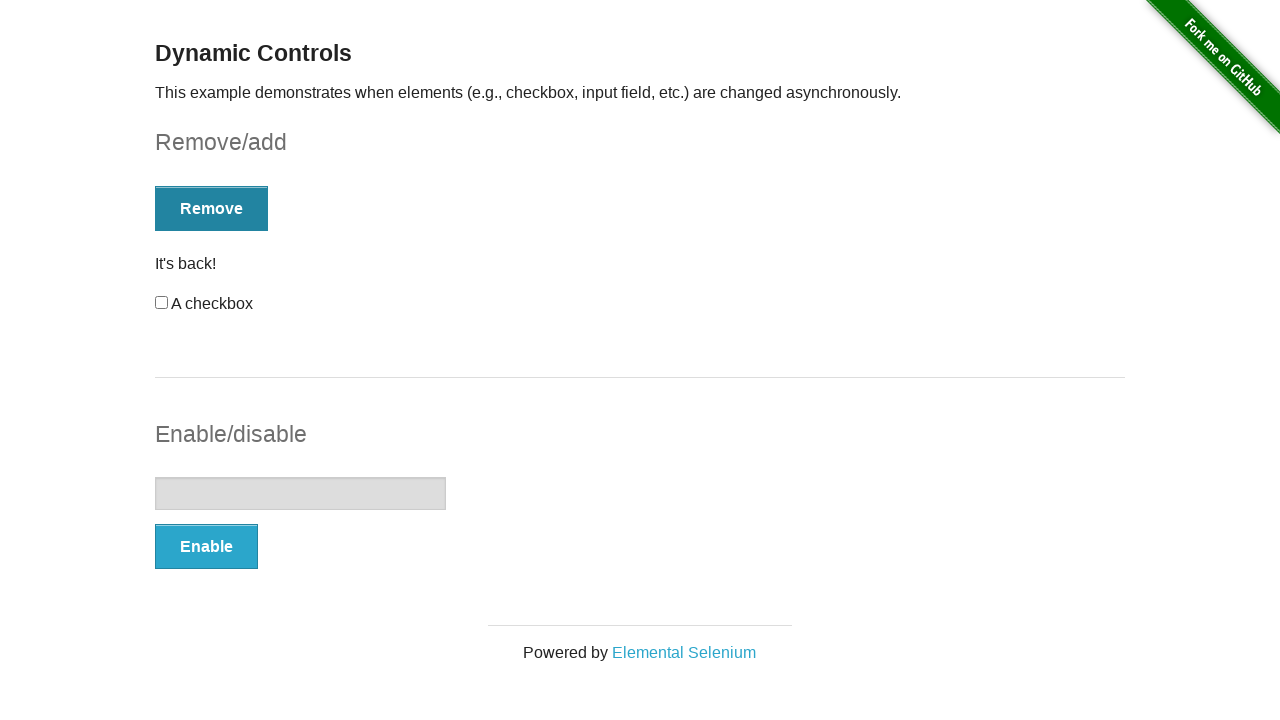